Adds multiple todo items and verifies all items appear in the list with correct text.

Starting URL: https://todomvc.com/examples/emberjs/todomvc/dist/

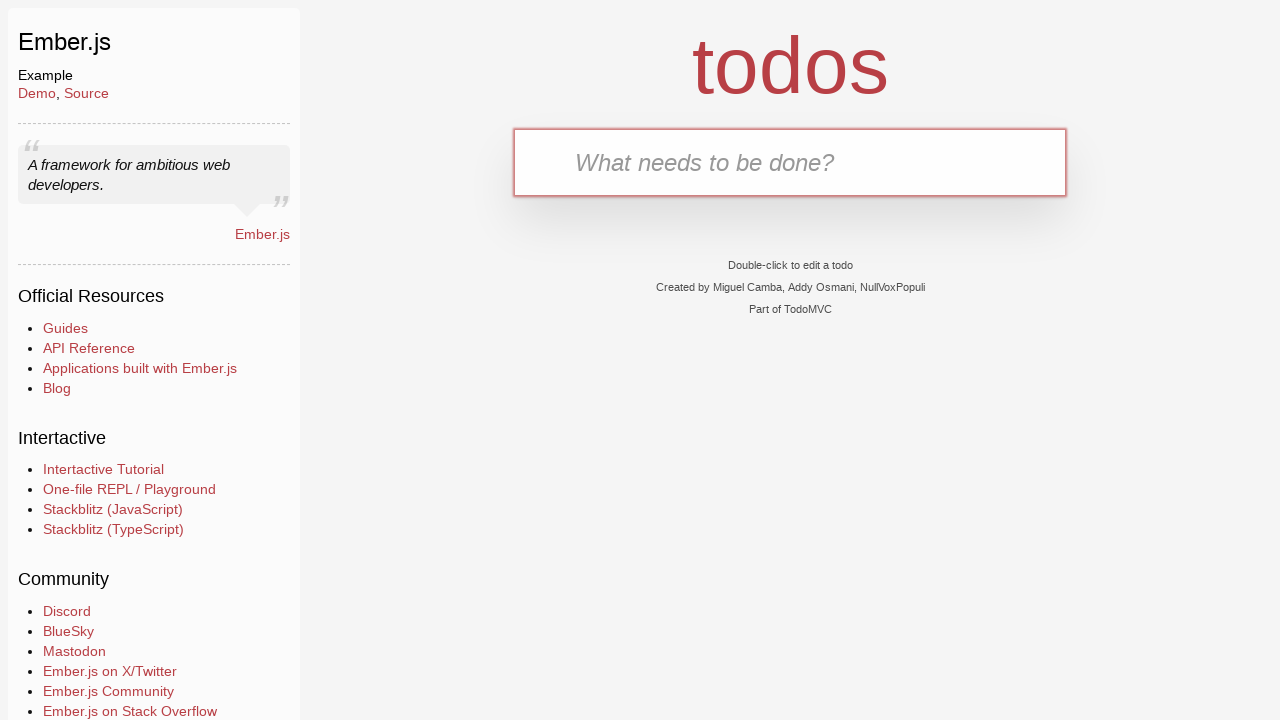

Filled new todo input field with 'feed the dog' on .new-todo
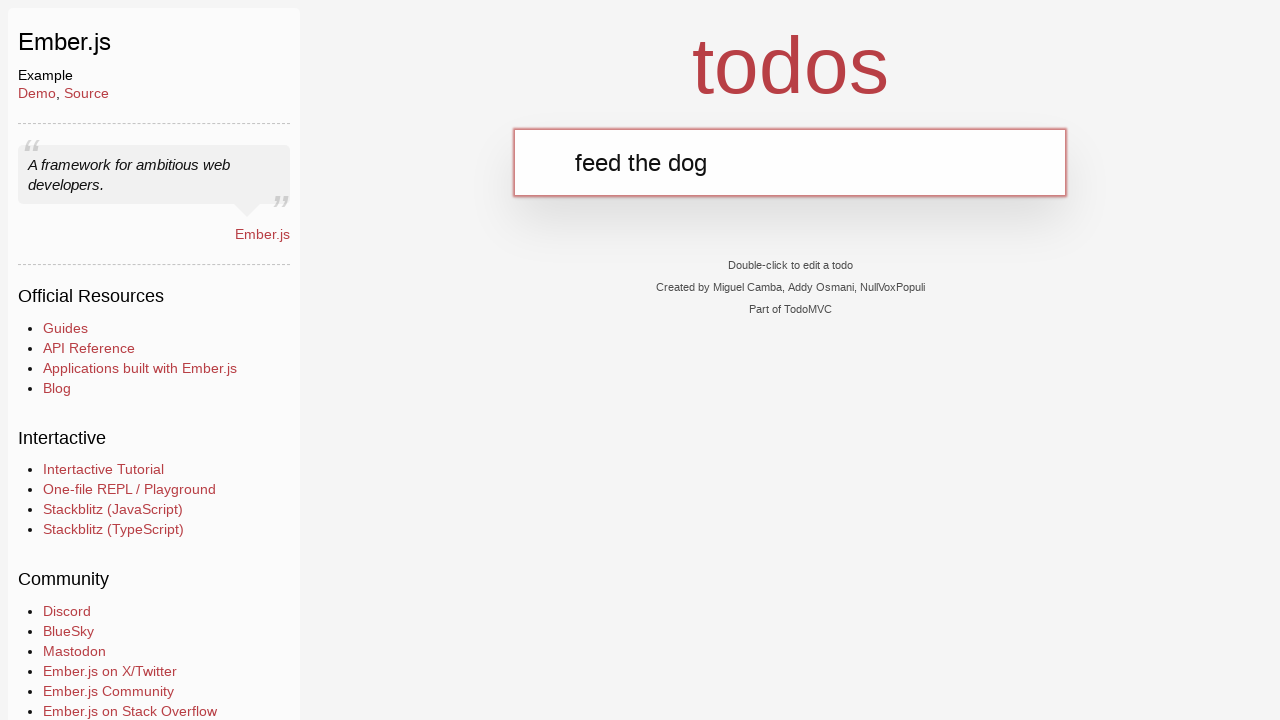

Pressed Enter to add first todo item on .new-todo
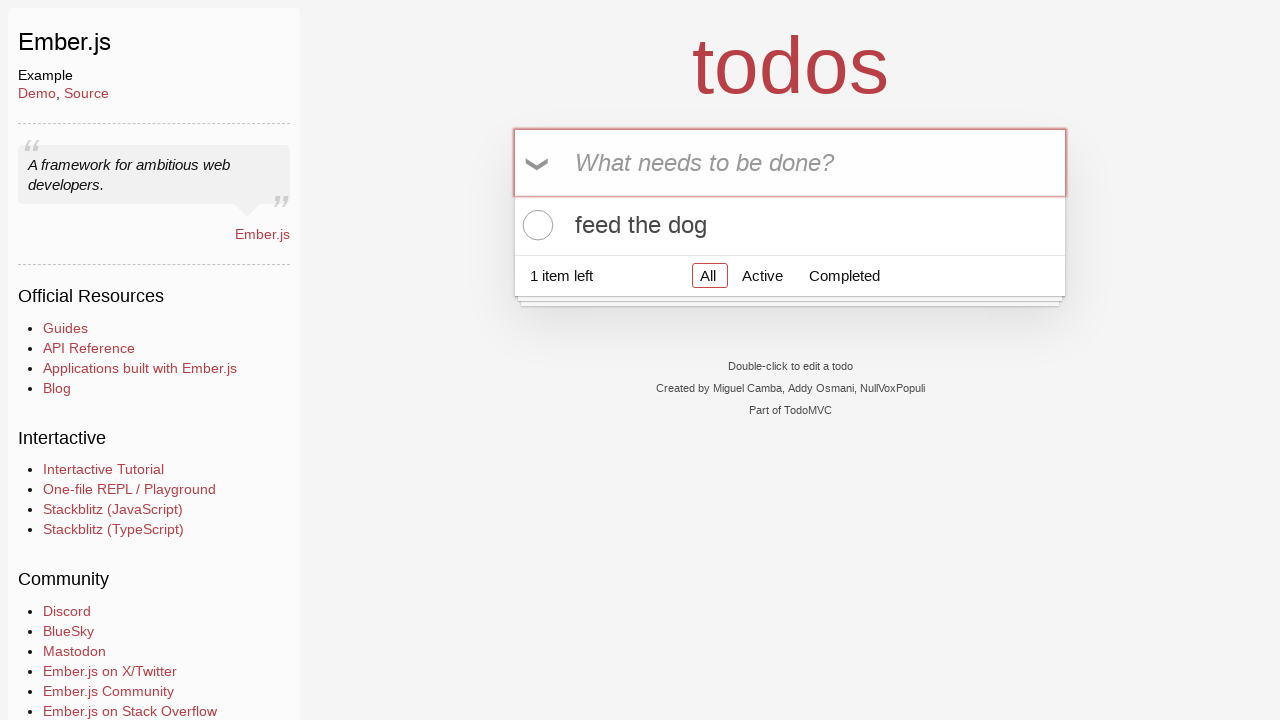

Filled new todo input field with 'snuggle with the cat' on .new-todo
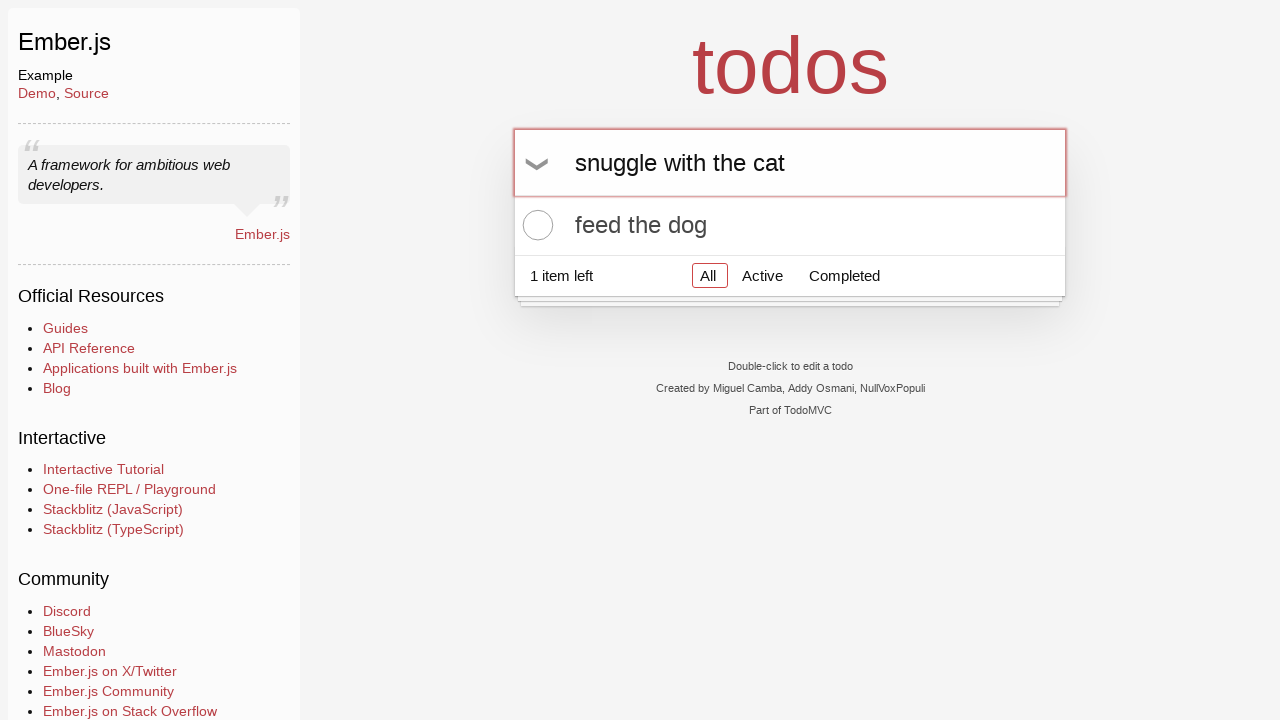

Pressed Enter to add second todo item on .new-todo
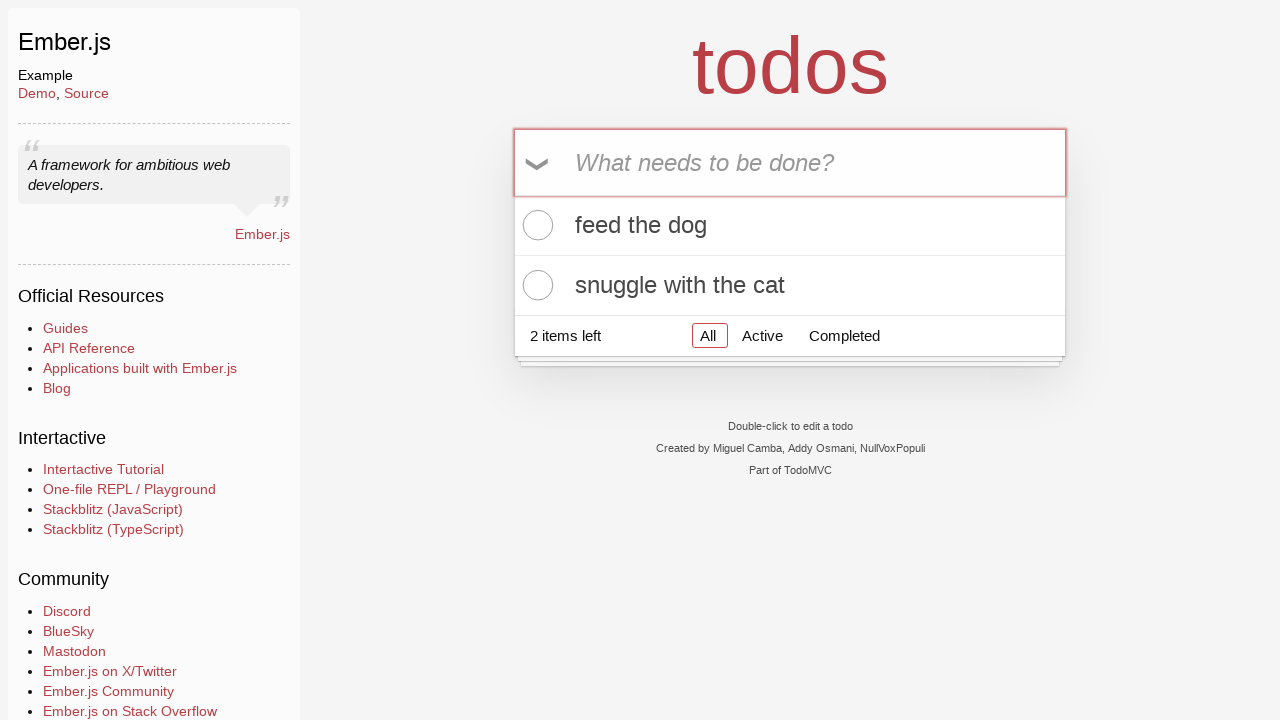

Verified all added items appear in the list with correct text
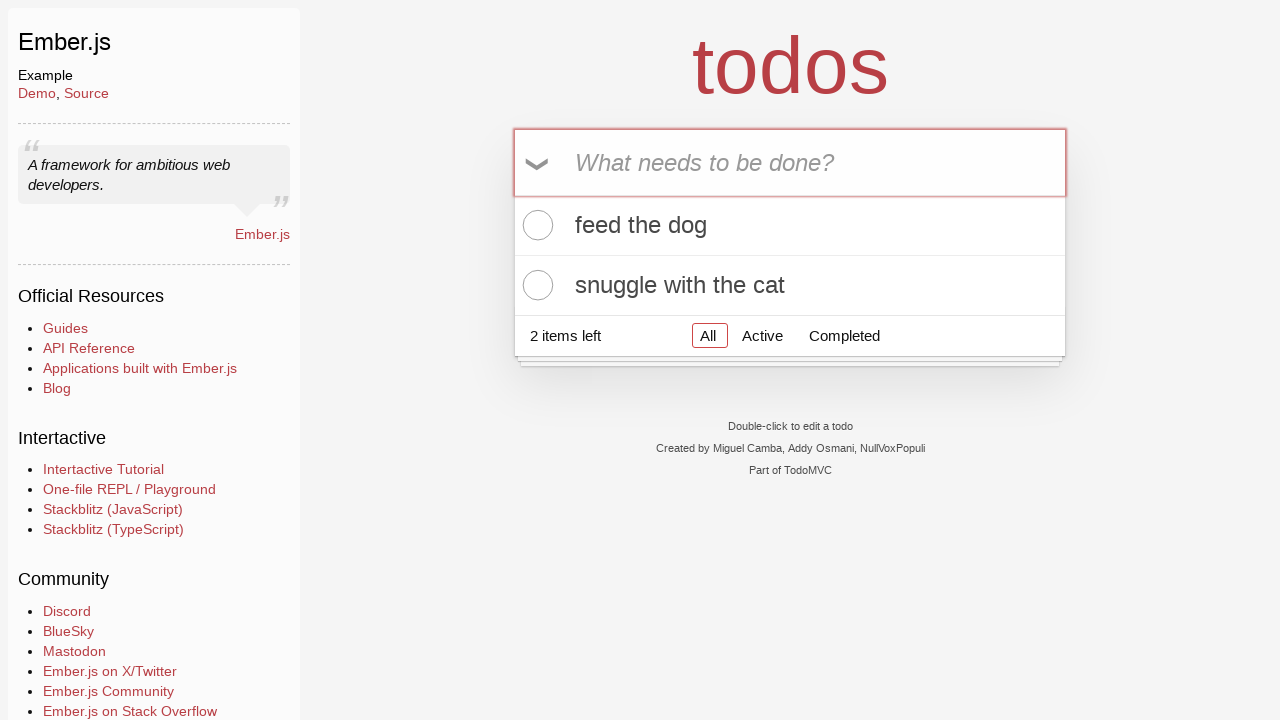

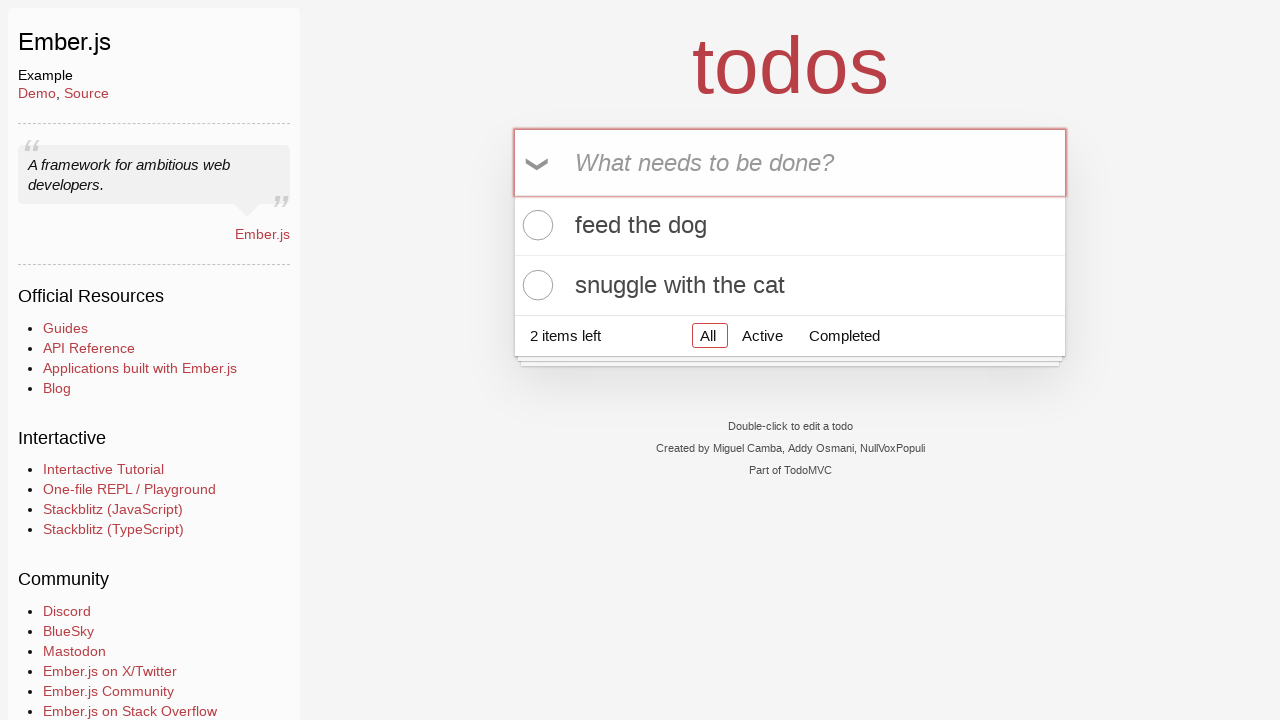